Tests a more resilient approach to handling multiple windows by storing the first window handle before clicking, then finding the new window by comparing handles, and switching between them to verify correct window focus.

Starting URL: http://the-internet.herokuapp.com/windows

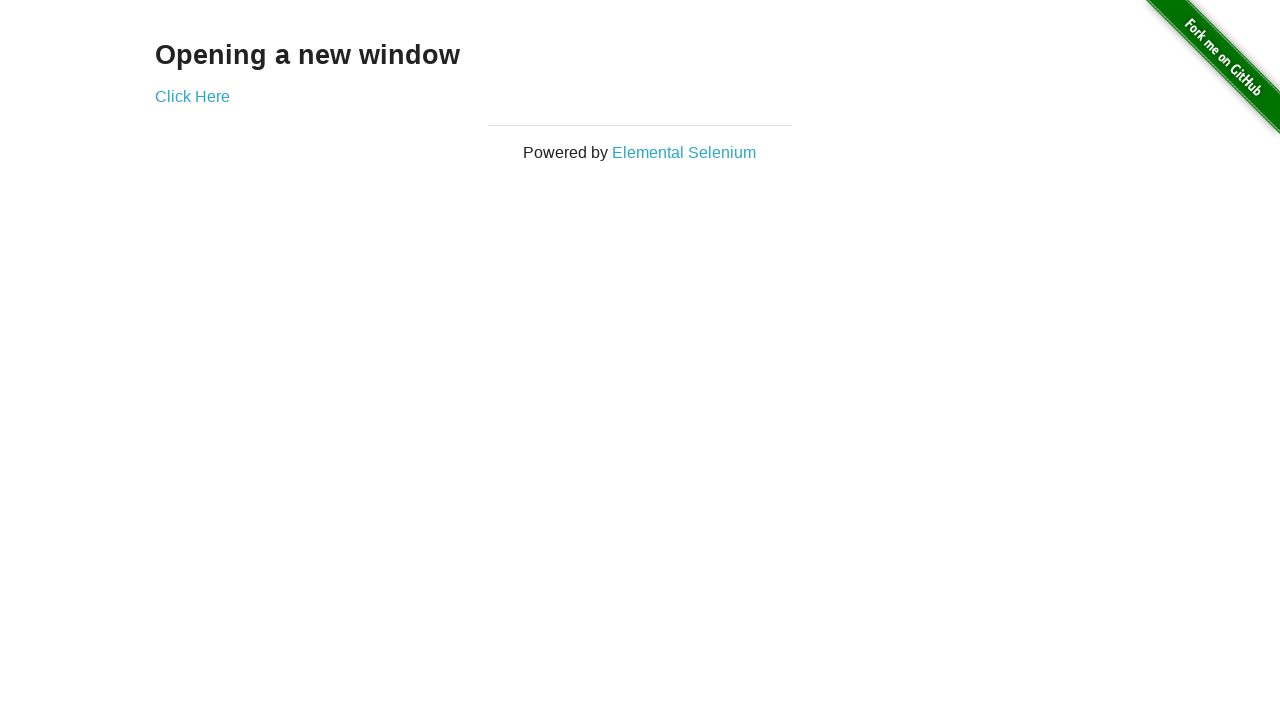

Stored reference to first page
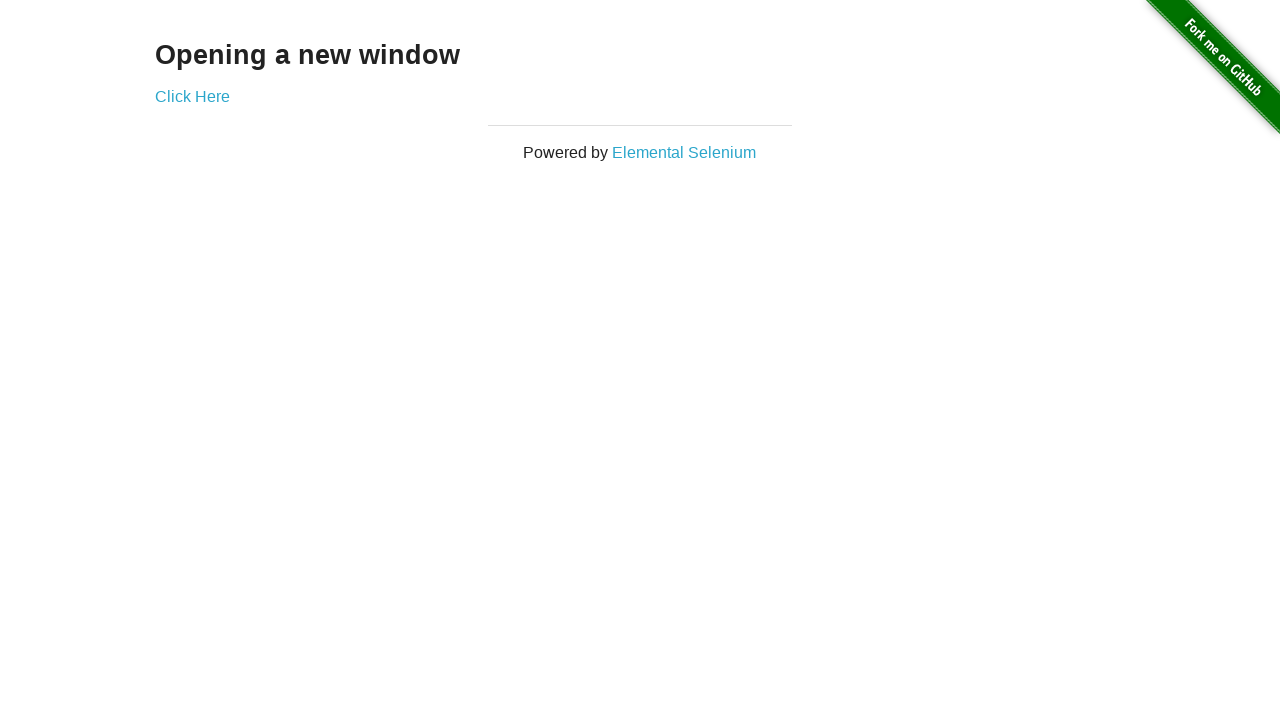

Clicked link that opens a new window at (192, 96) on .example a
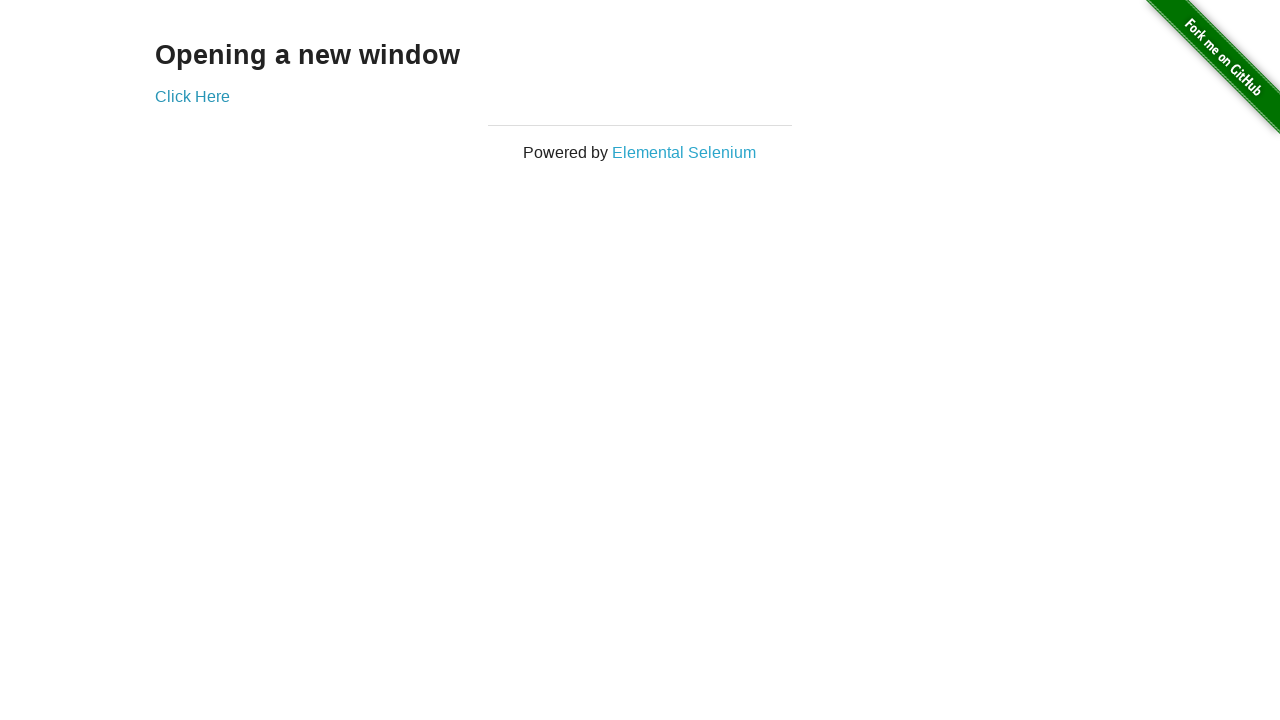

Captured new window page object
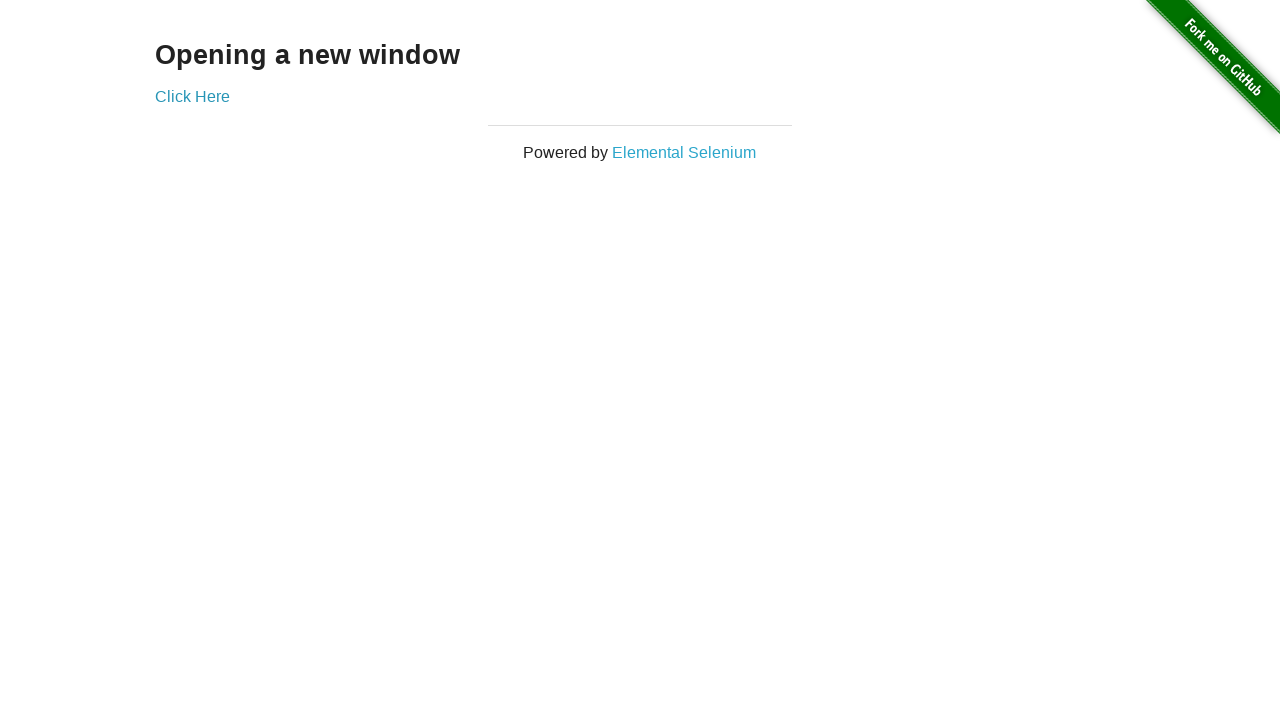

Verified first window title is not 'New Window'
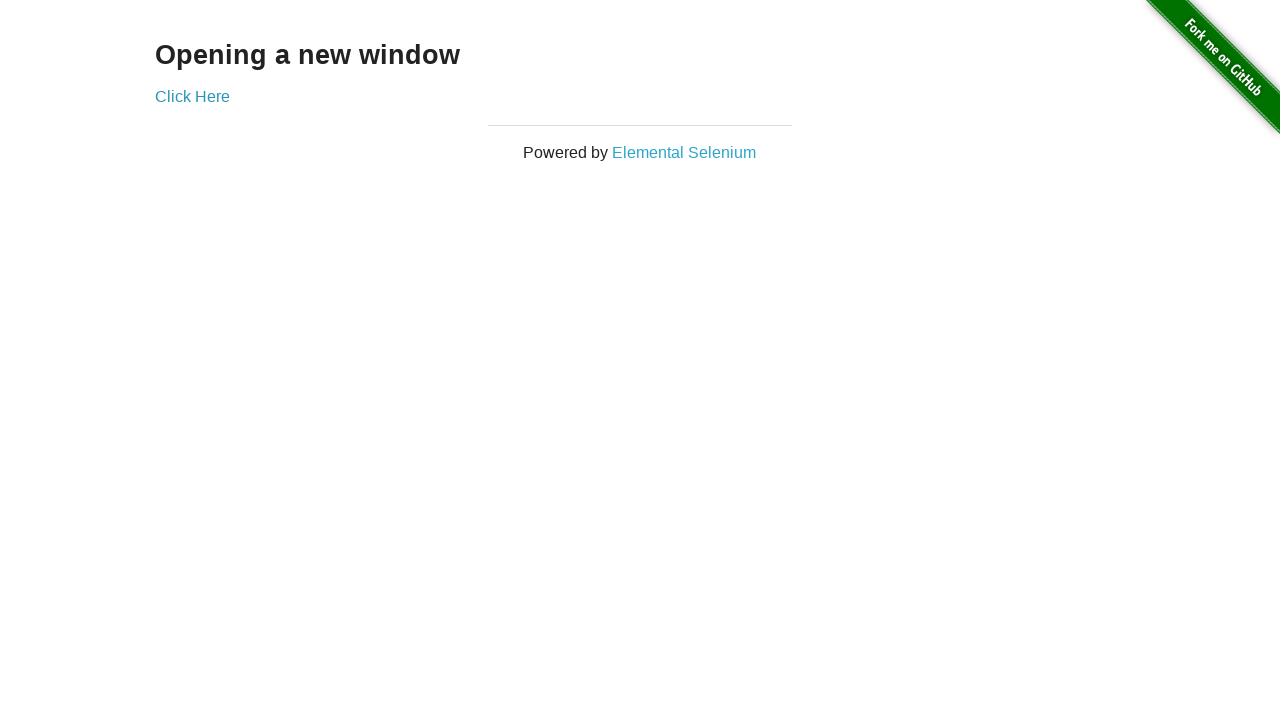

New window page loaded
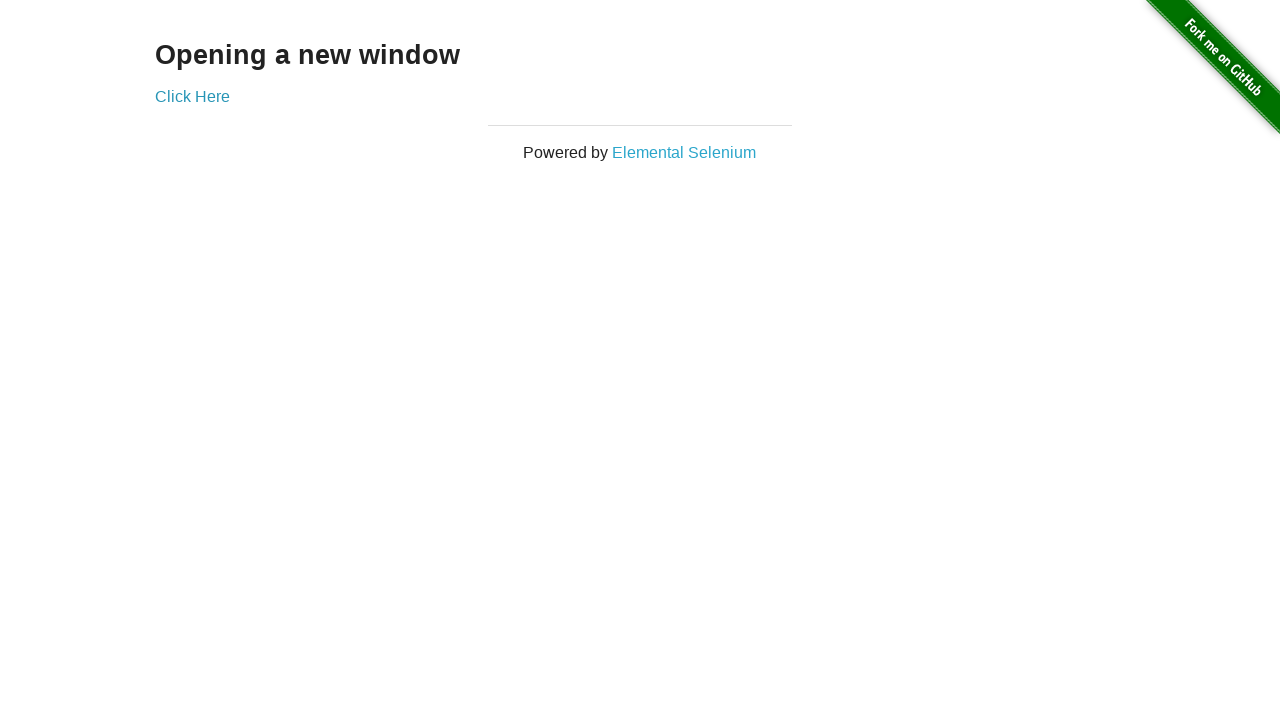

Verified new window title is 'New Window'
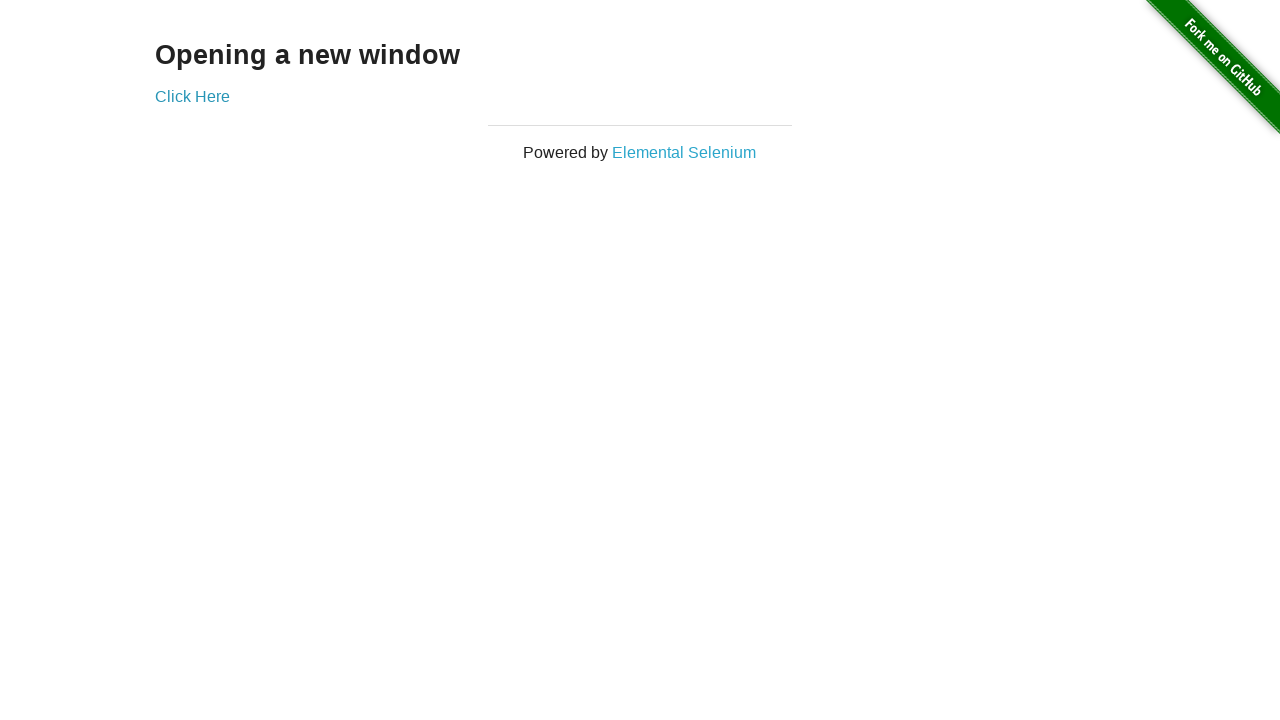

Brought first window to front
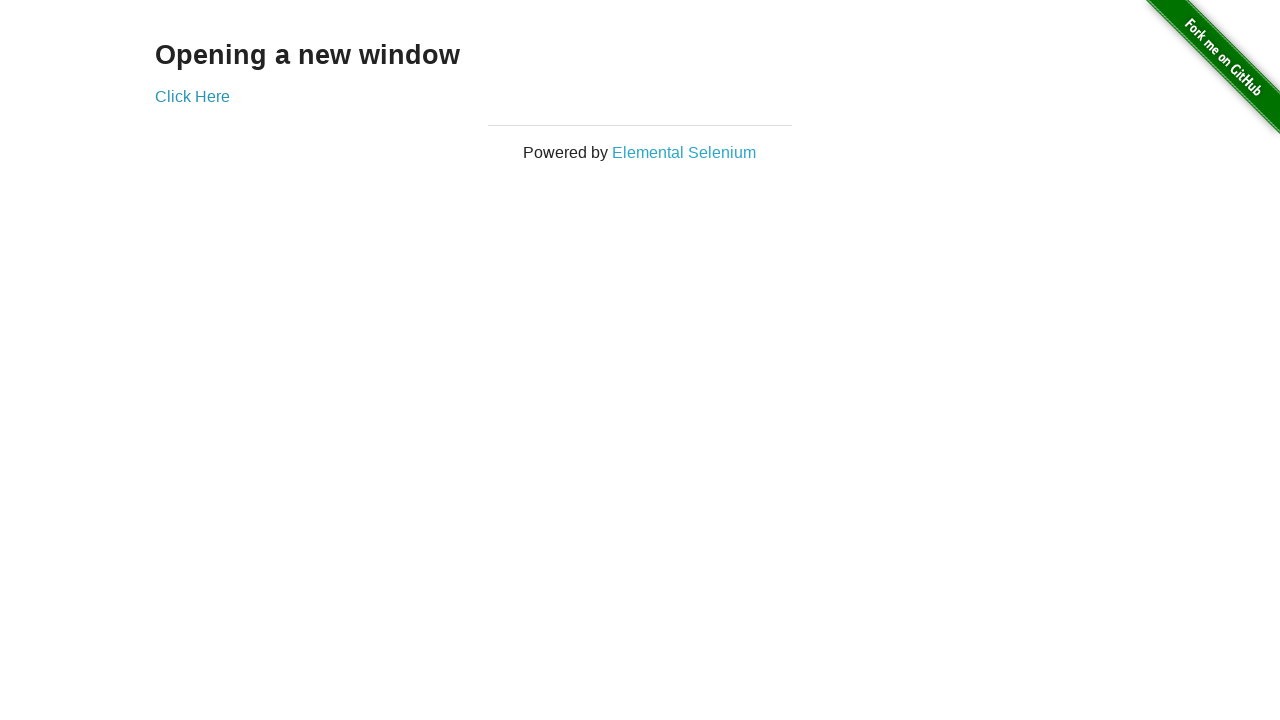

Verified first window is in focus and title is not 'New Window'
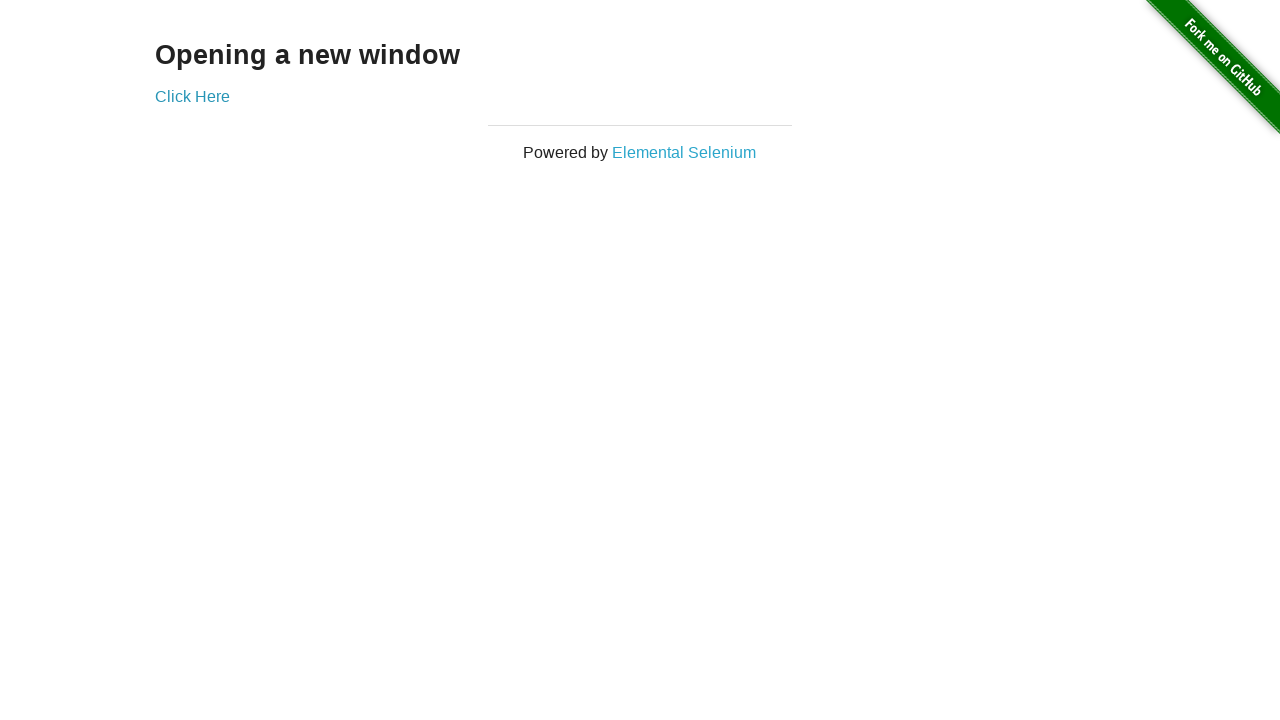

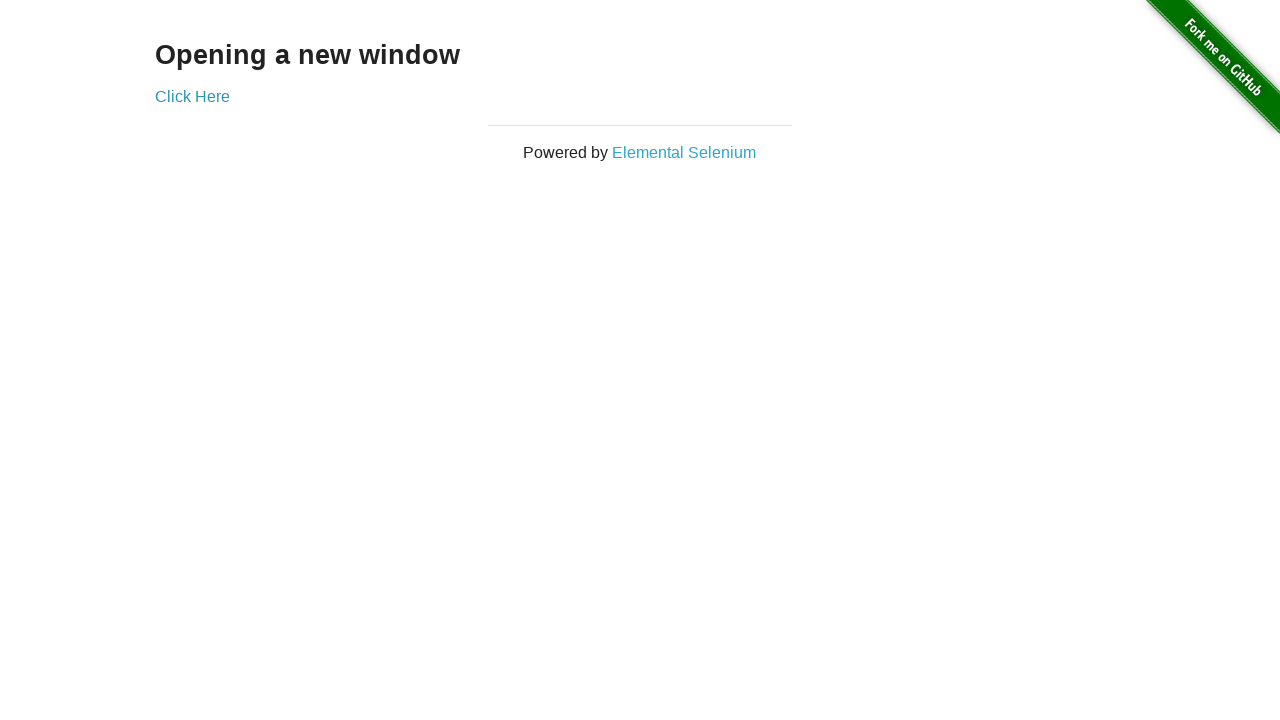